Tests a registration form by filling in first name, last name, and email fields, submitting the form, and verifying the success message is displayed.

Starting URL: http://suninjuly.github.io/registration1.html

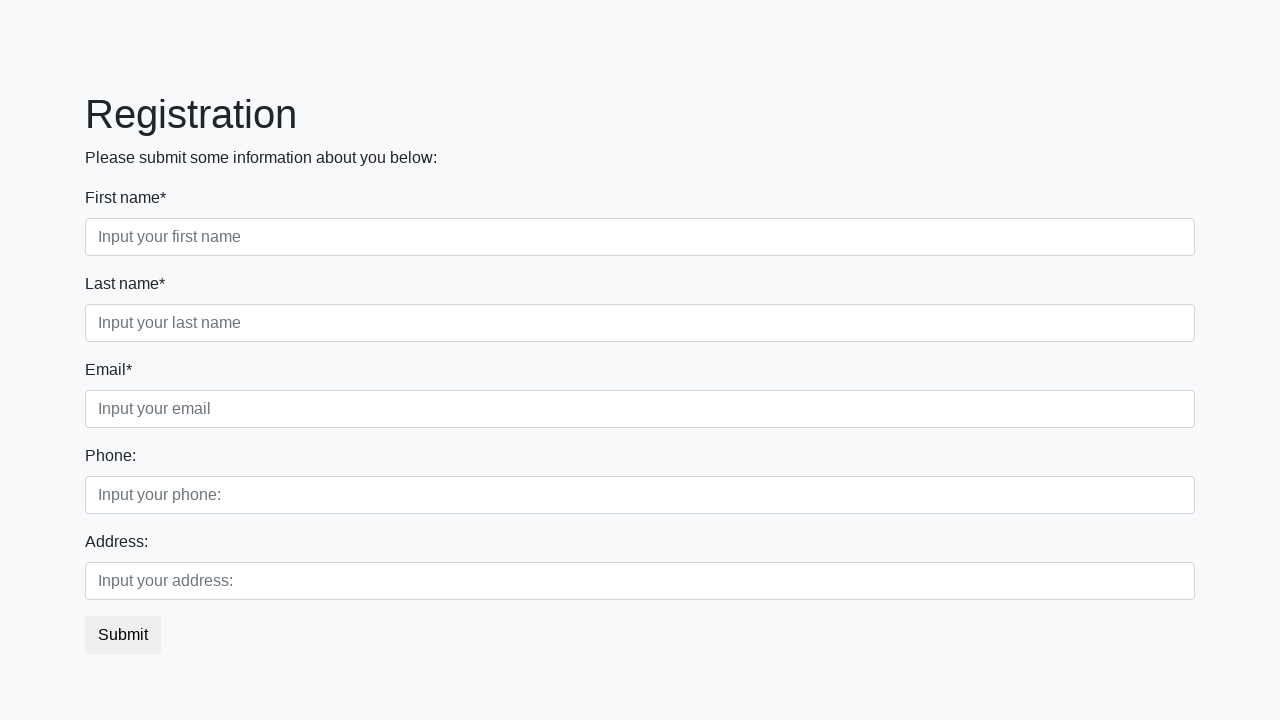

Filled first name field with 'Ivan' on div.form-group.first_class > input
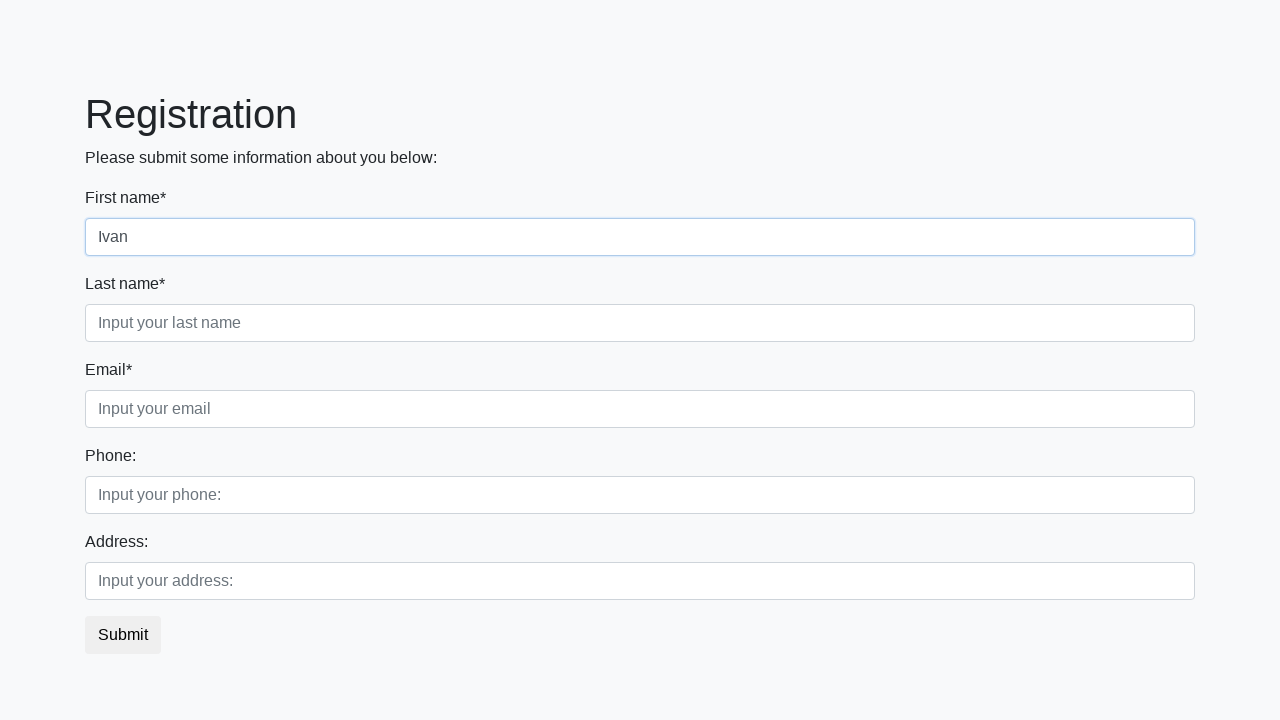

Filled last name field with 'Petrov' on div.first_block input.form-control.second
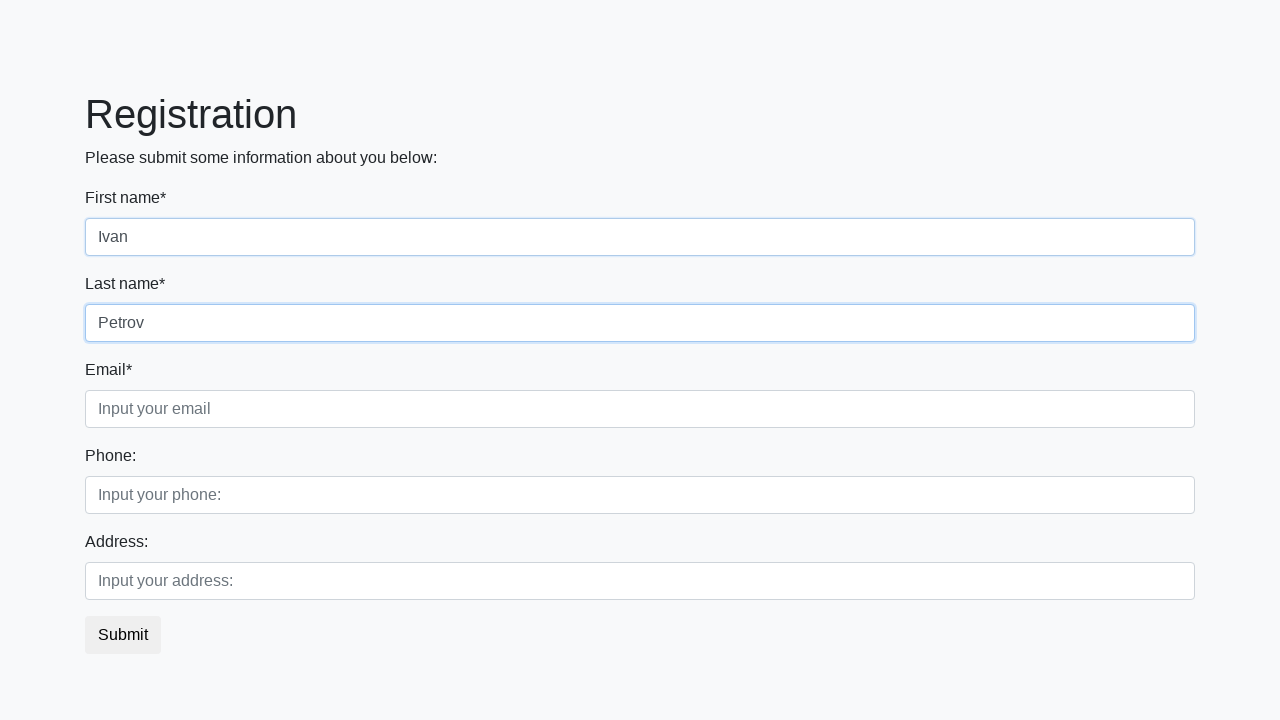

Filled email field with 'test@test.ru' on input.form-control.third
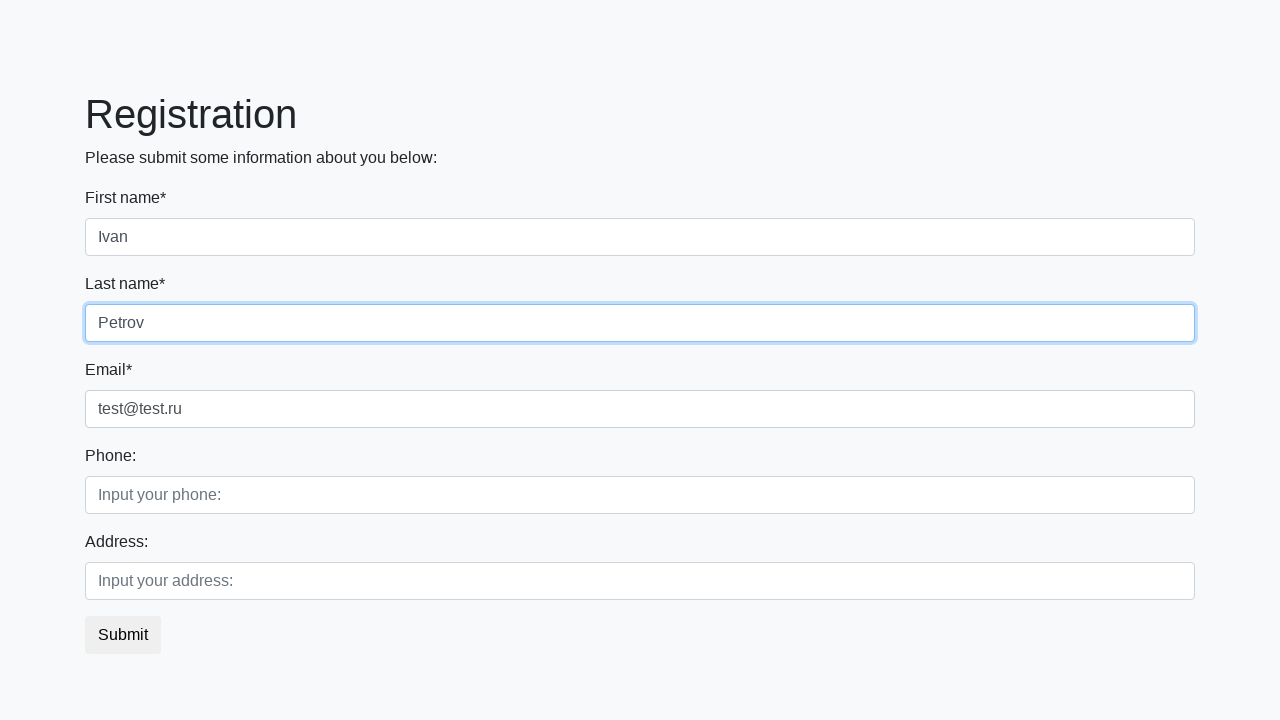

Clicked submit button to register at (123, 635) on button.btn
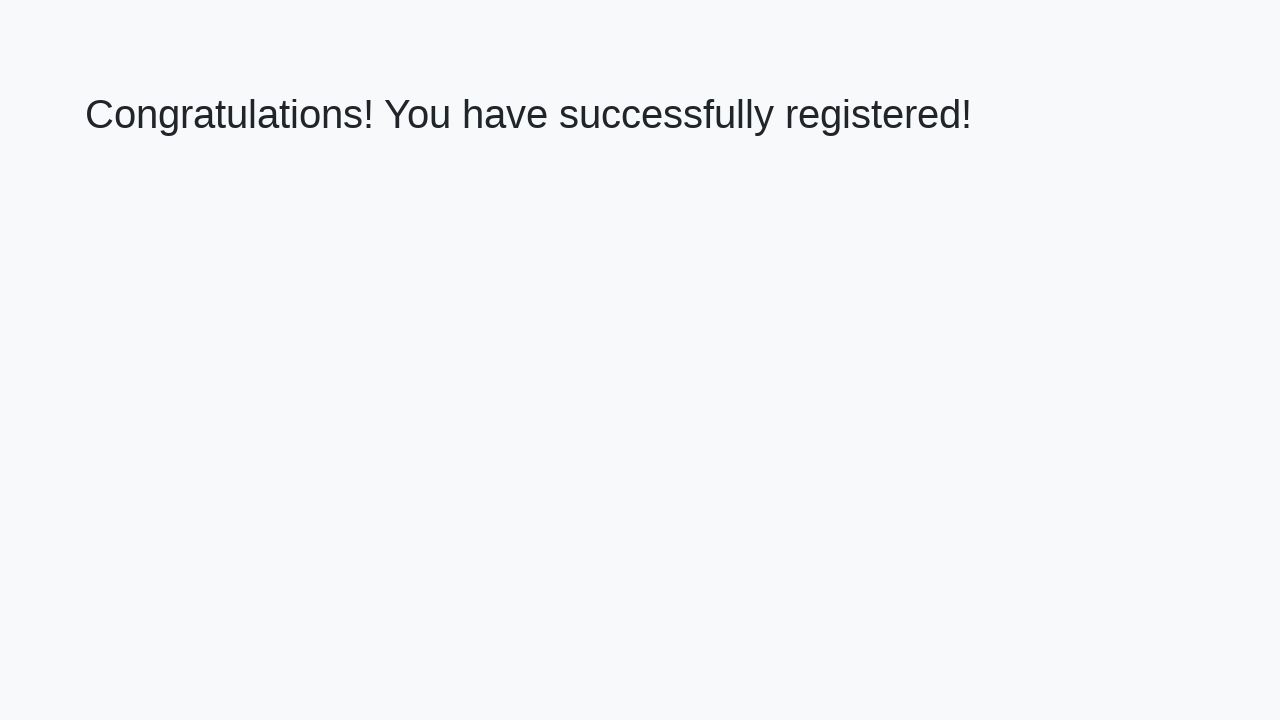

Success message heading loaded
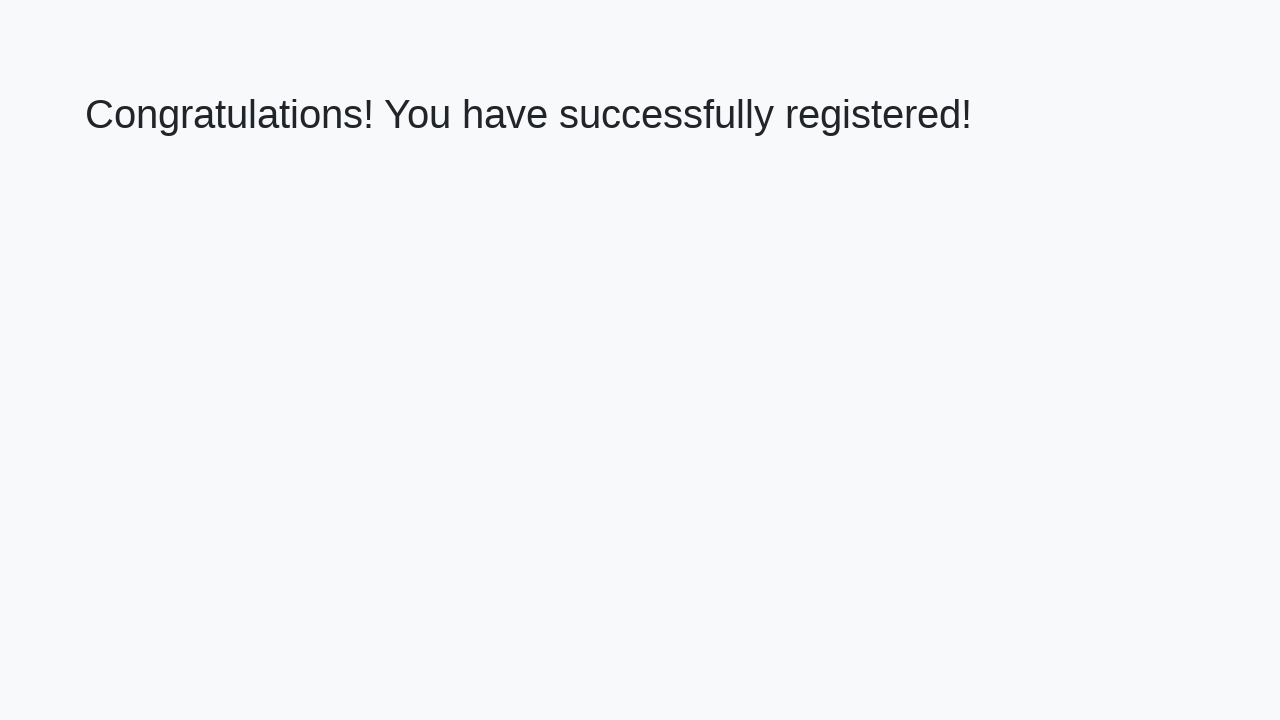

Retrieved success message text
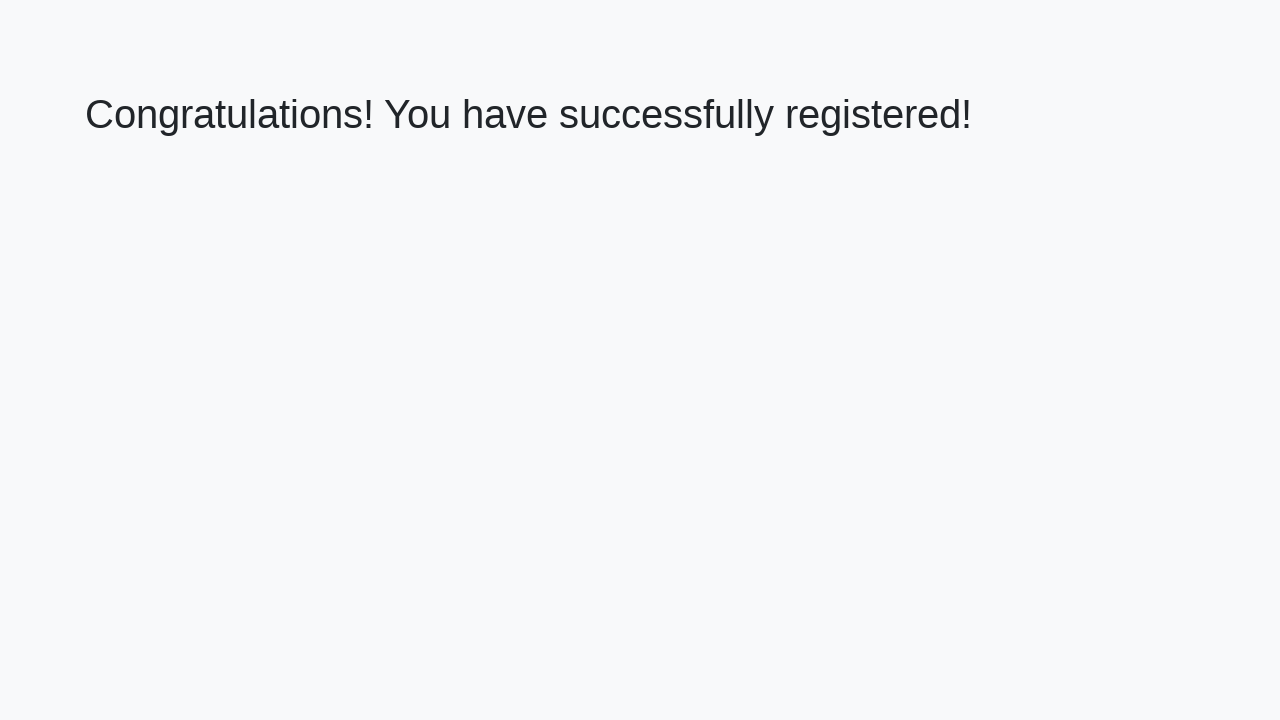

Verified success message: 'Congratulations! You have successfully registered!'
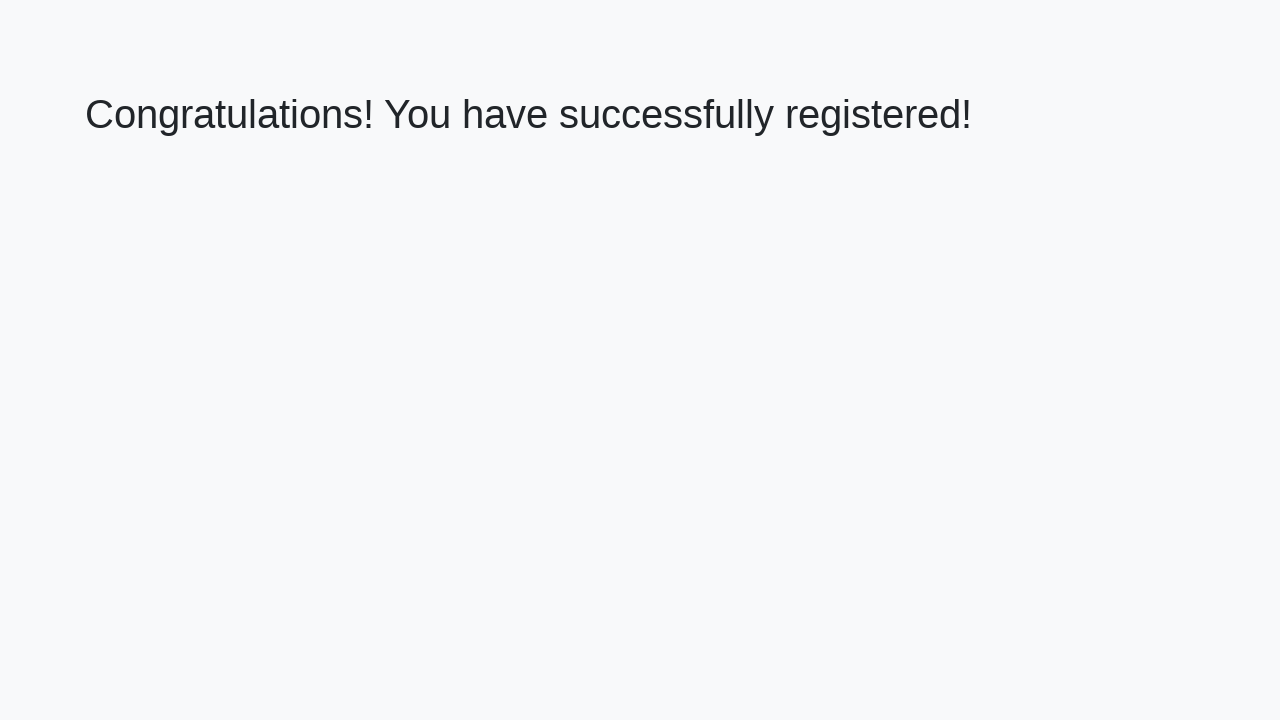

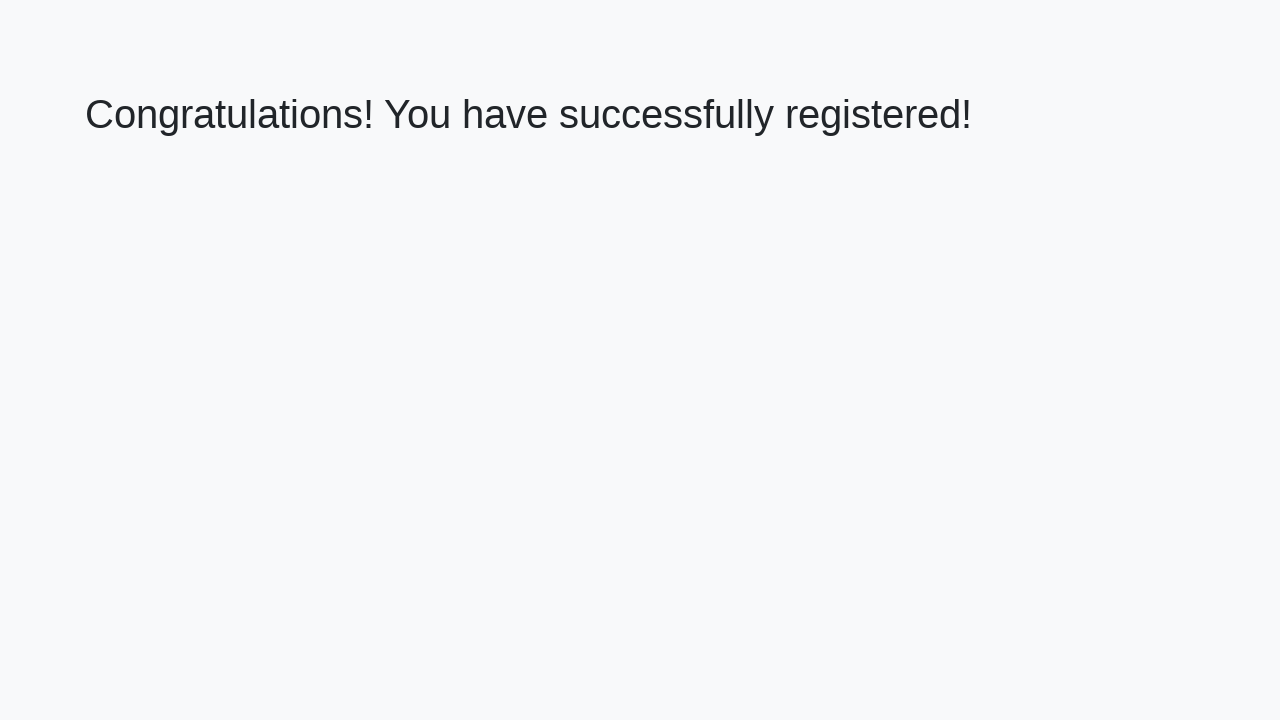